Tests adding a todo item by clicking the input field, filling it with text, and pressing Enter to submit (chromium only variant)

Starting URL: https://demo.playwright.dev/todomvc/#/

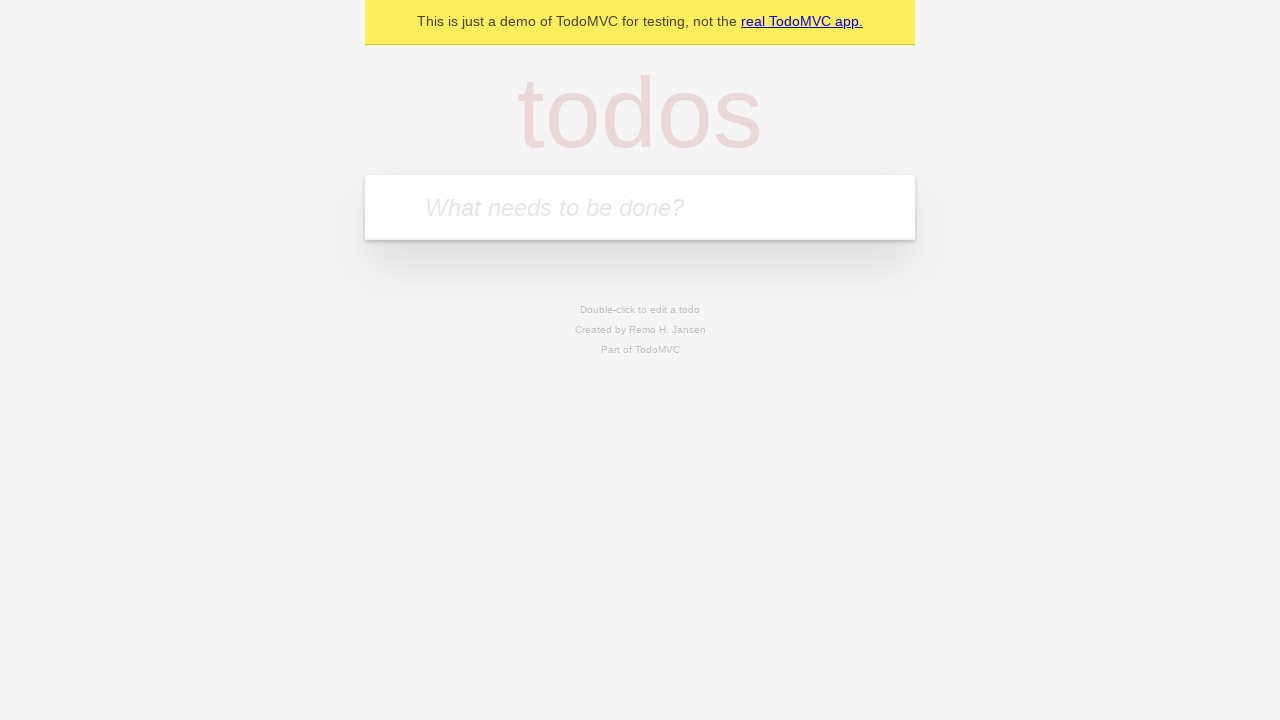

Clicked on the todo input field at (640, 207) on internal:attr=[placeholder="What needs to be done?"i]
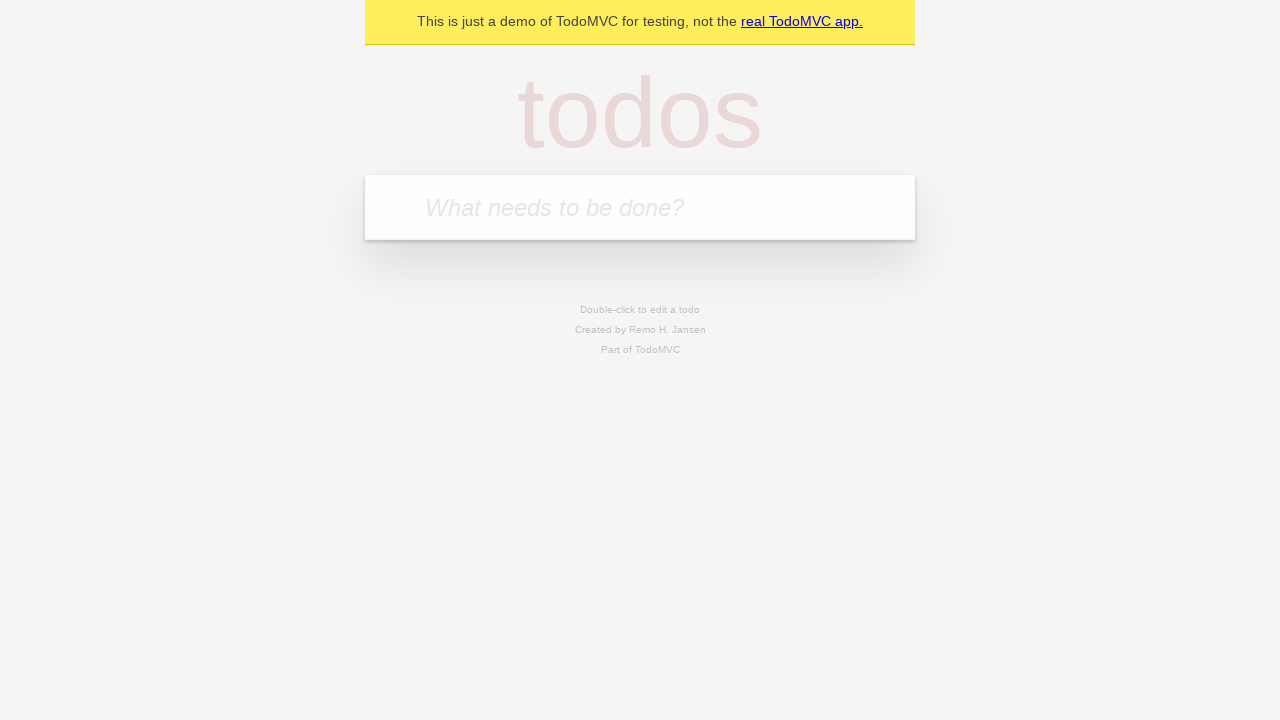

Filled todo input with 'Создать первый сценарий playwright' on internal:attr=[placeholder="What needs to be done?"i]
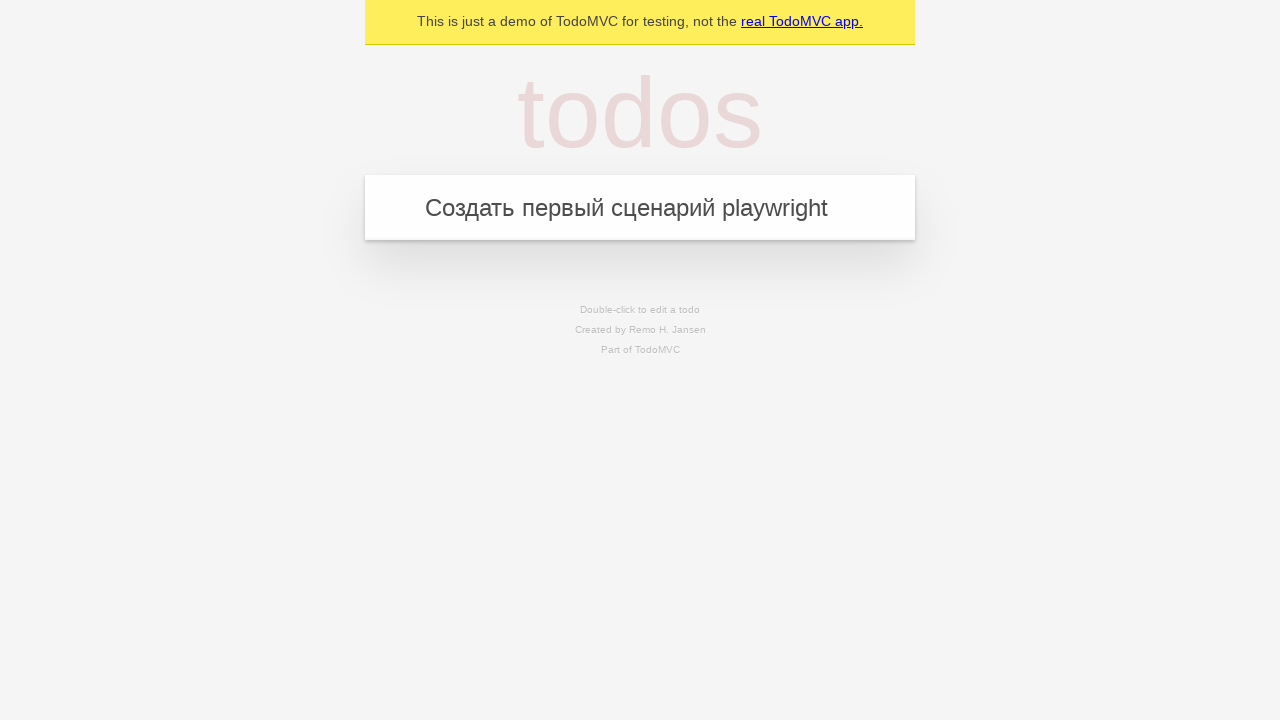

Pressed Enter to submit the todo item on internal:attr=[placeholder="What needs to be done?"i]
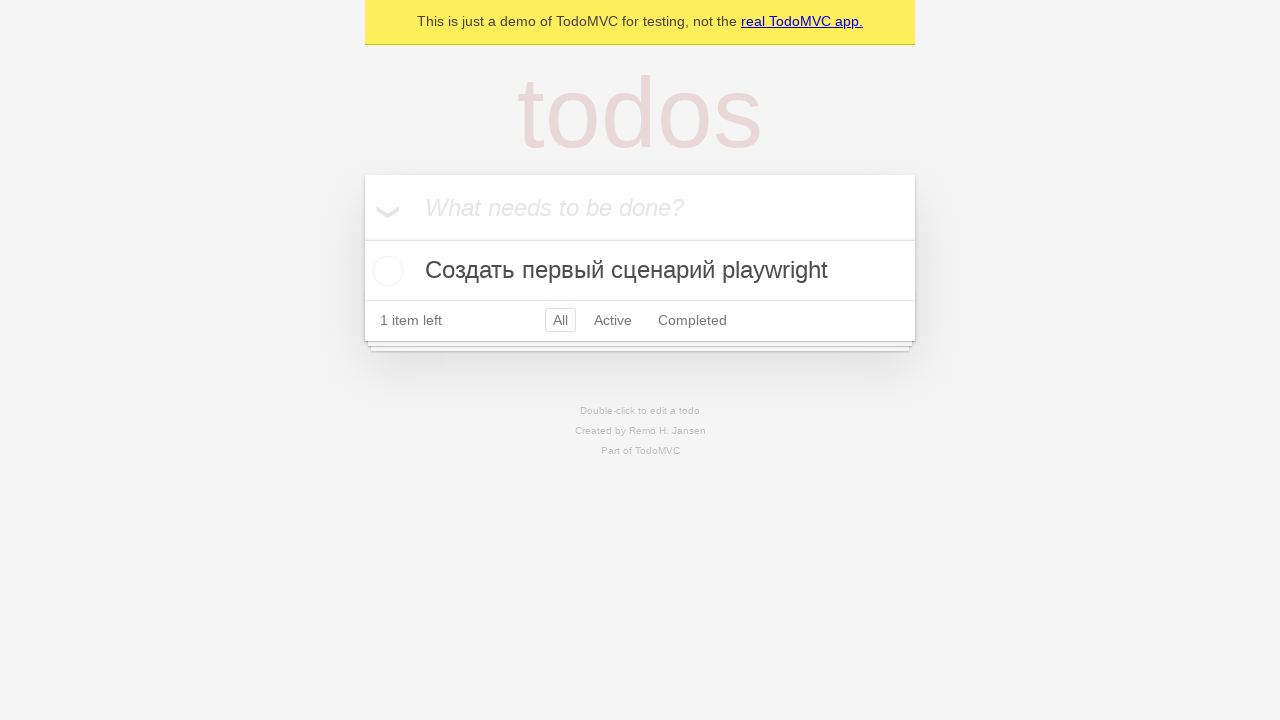

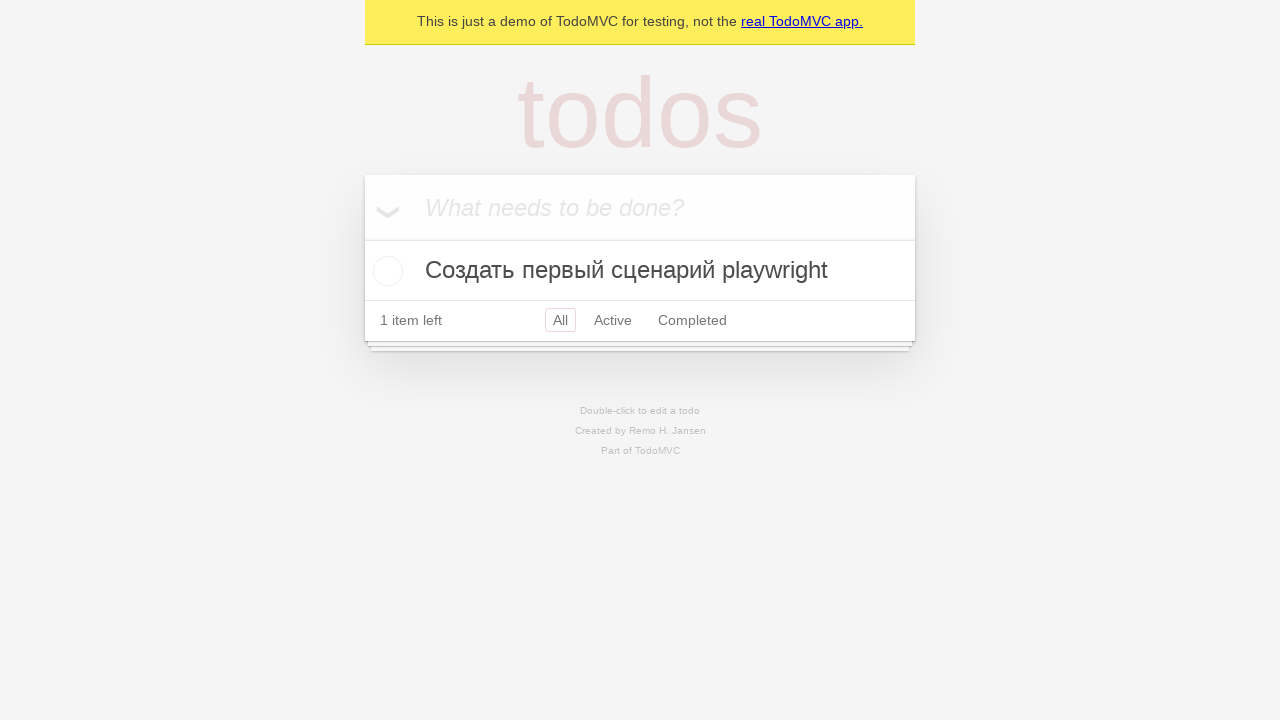